Tests a signup form by filling in first name, last name, and email fields, then submitting the form.

Starting URL: https://secure-retreat-92358.herokuapp.com/

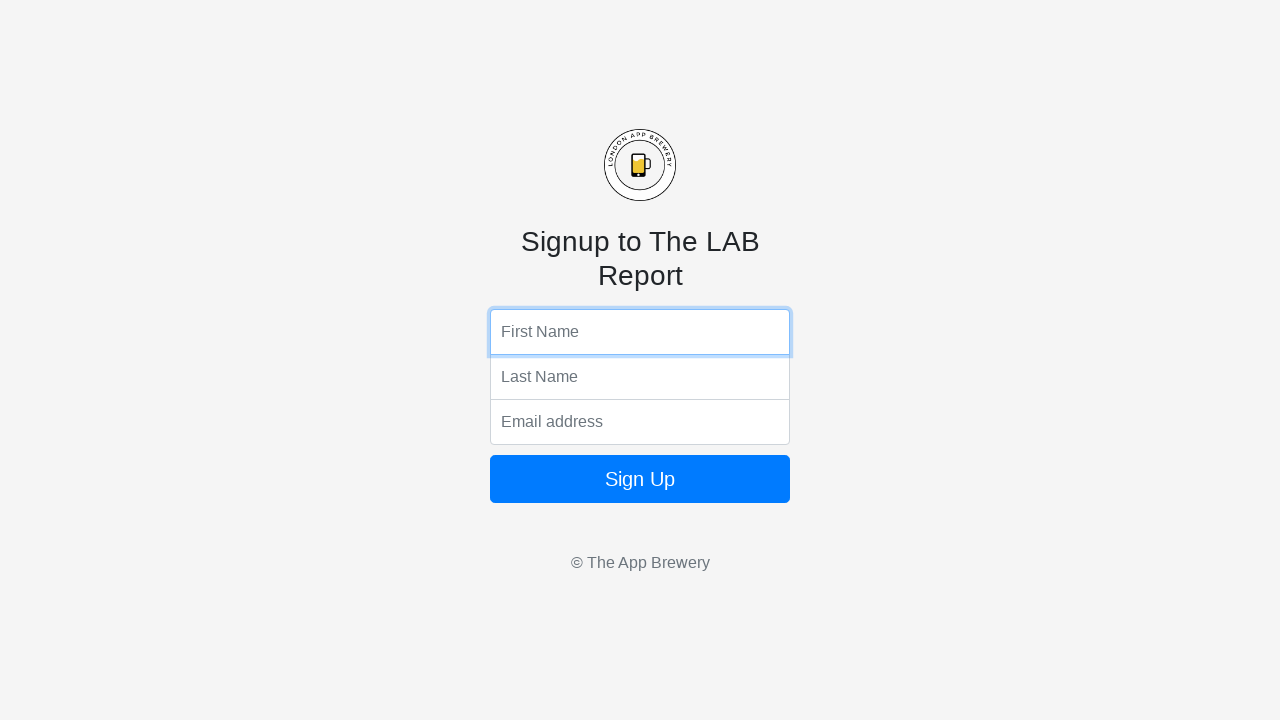

Filled first name field with 'Saki' on input[name='fName']
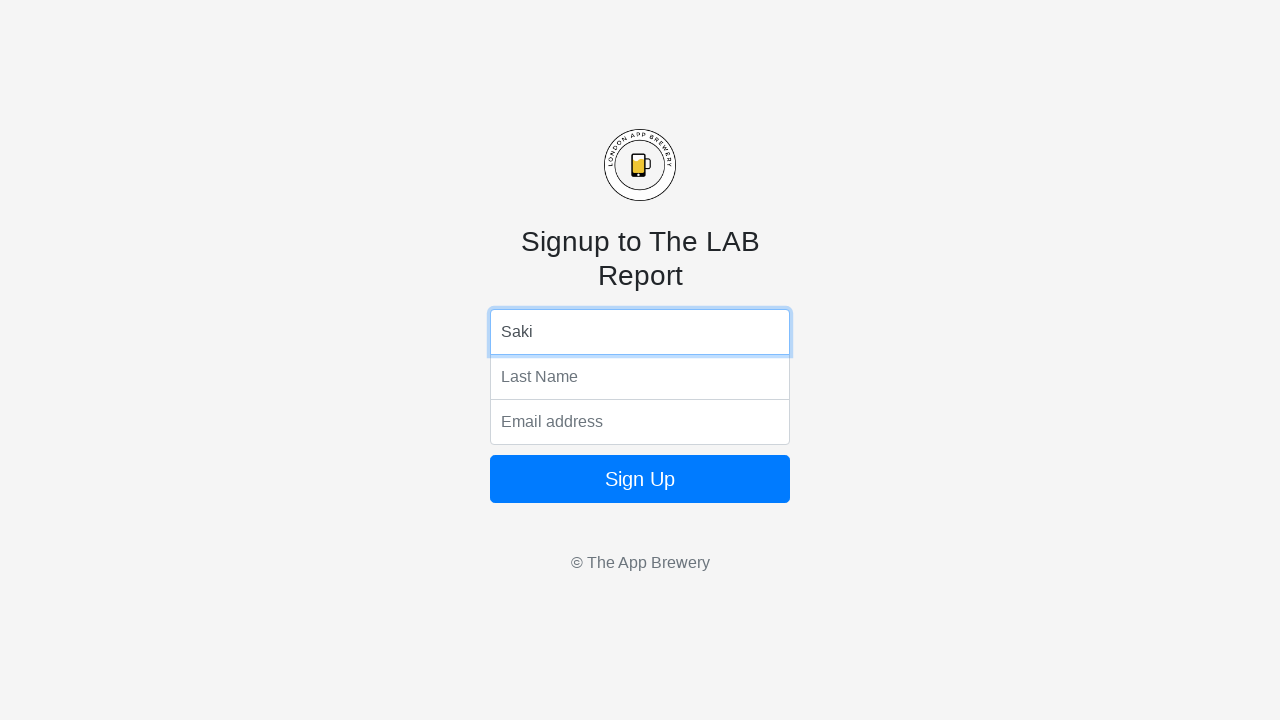

Filled last name field with 'Hodza' on input[name='lName']
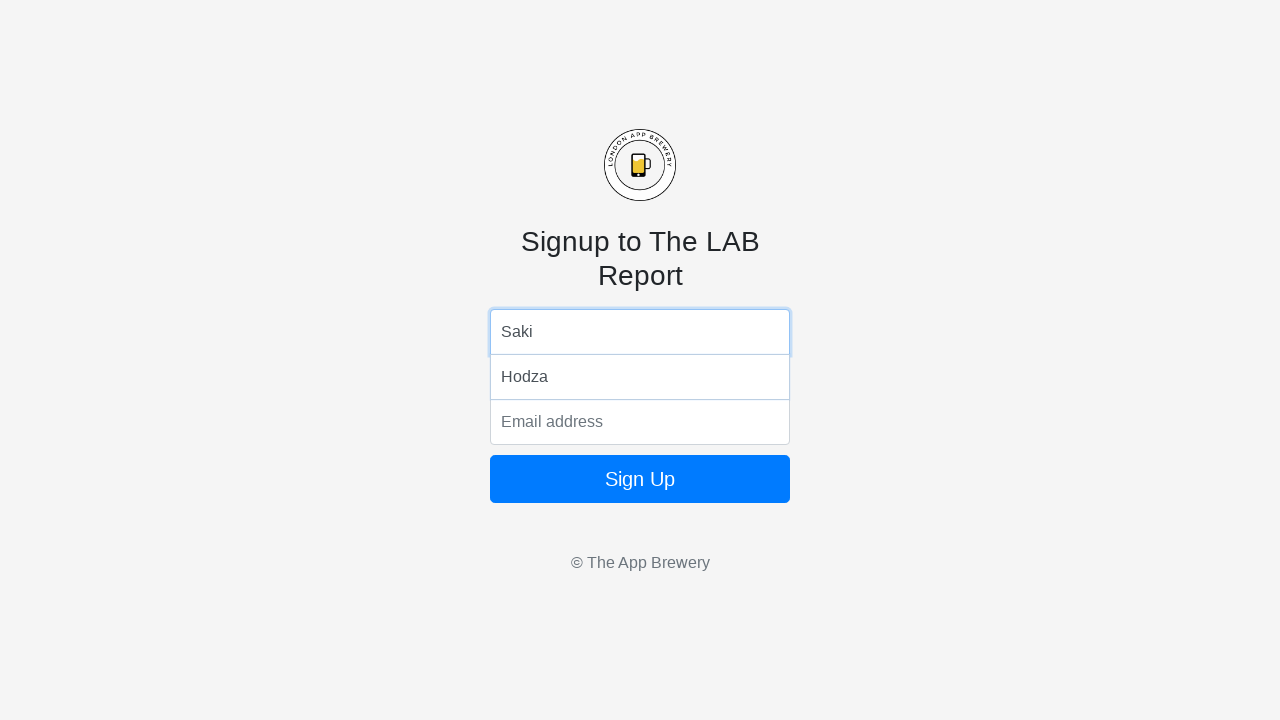

Filled email field with 'Saki@gmail.com' on input[name='email']
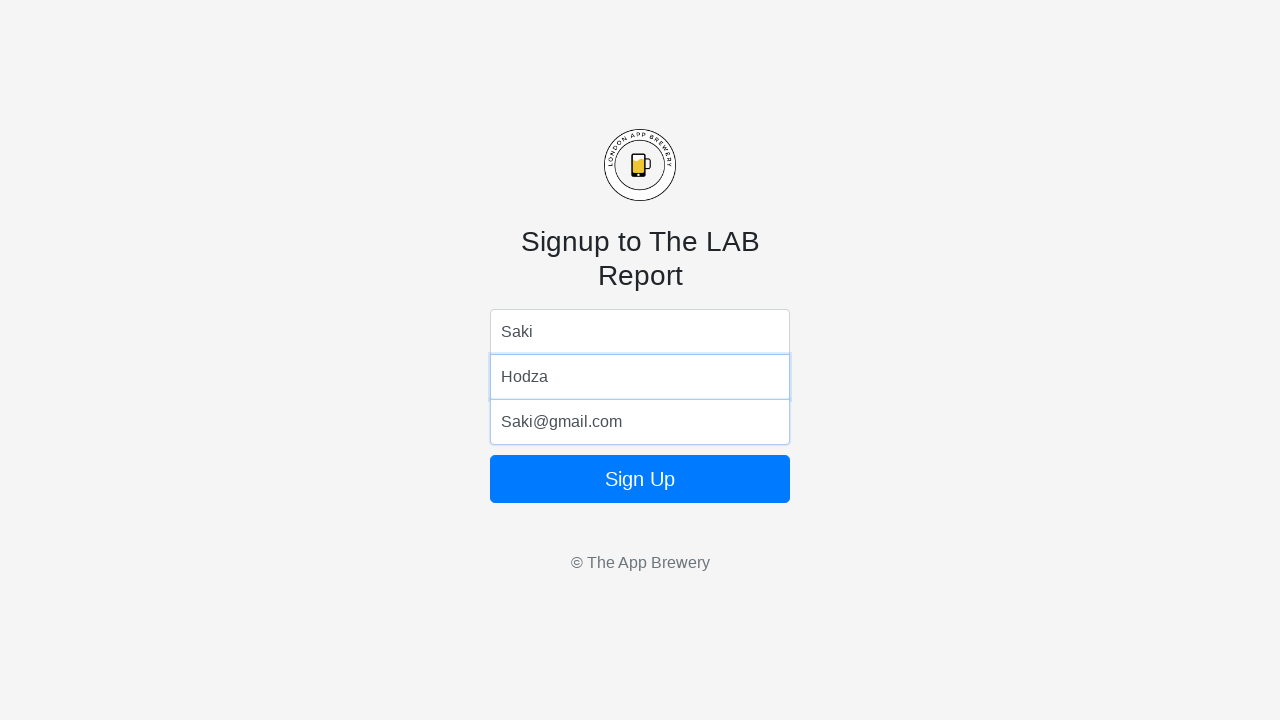

Clicked the form submit button at (640, 479) on .form-signin button
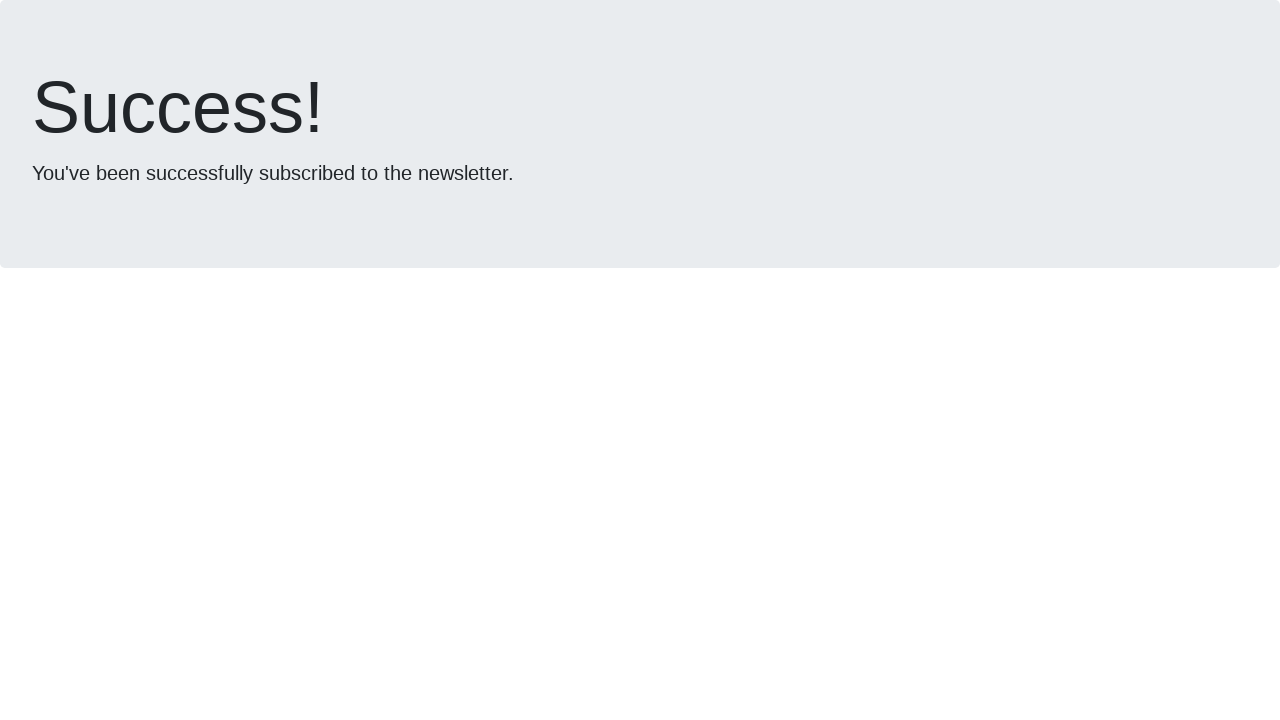

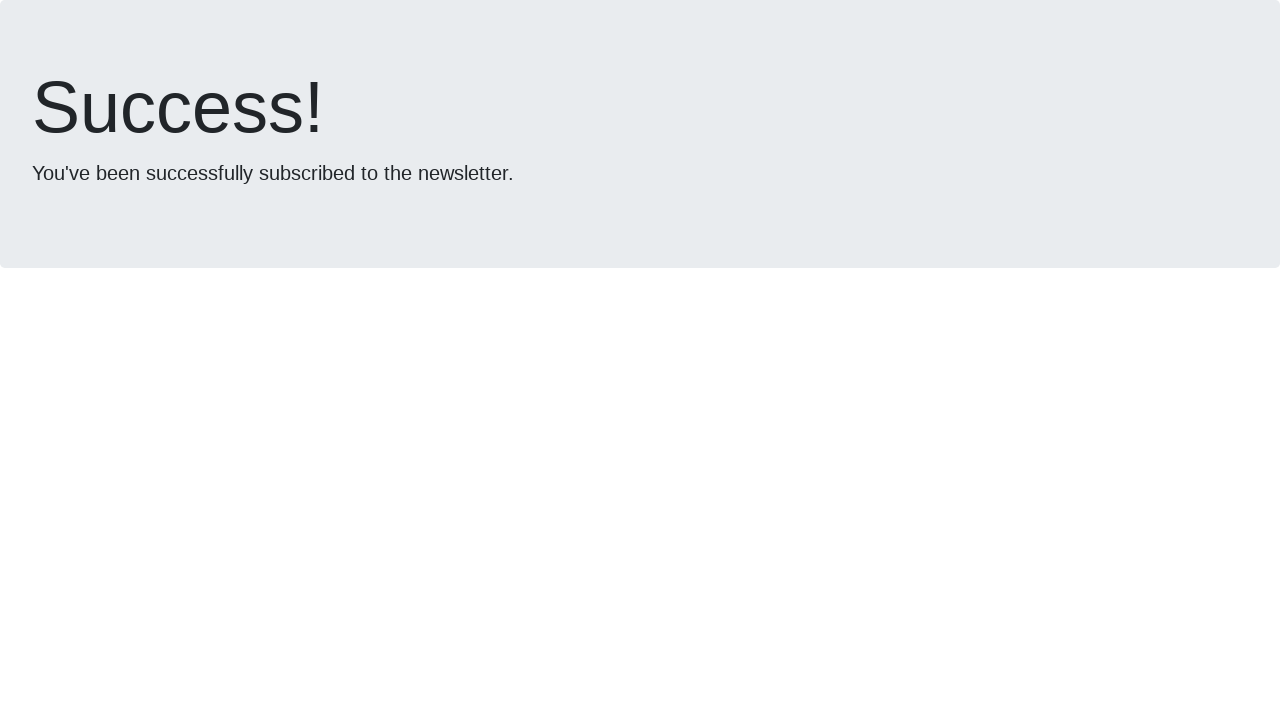